Navigates to an automation practice page and verifies that a blinking text element with a link is present on the page

Starting URL: https://rahulshettyacademy.com/AutomationPractice/

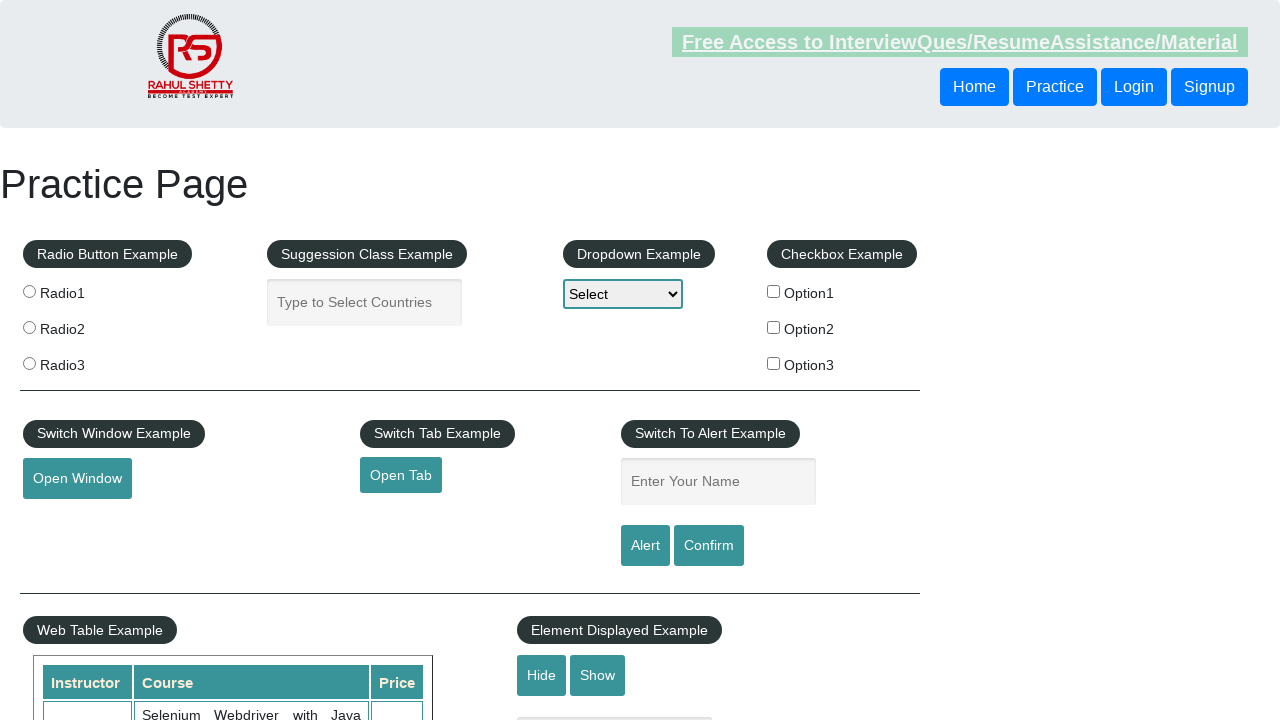

Navigated to automation practice page
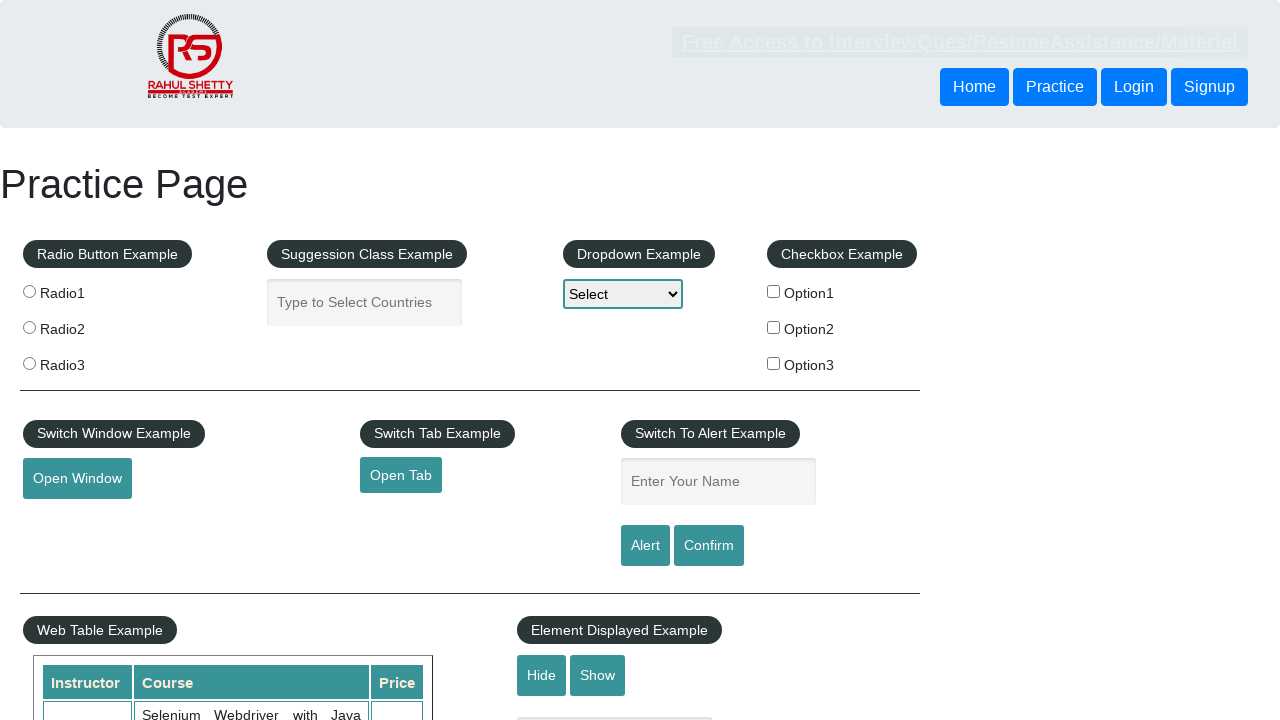

Blinking text element loaded and is present on page
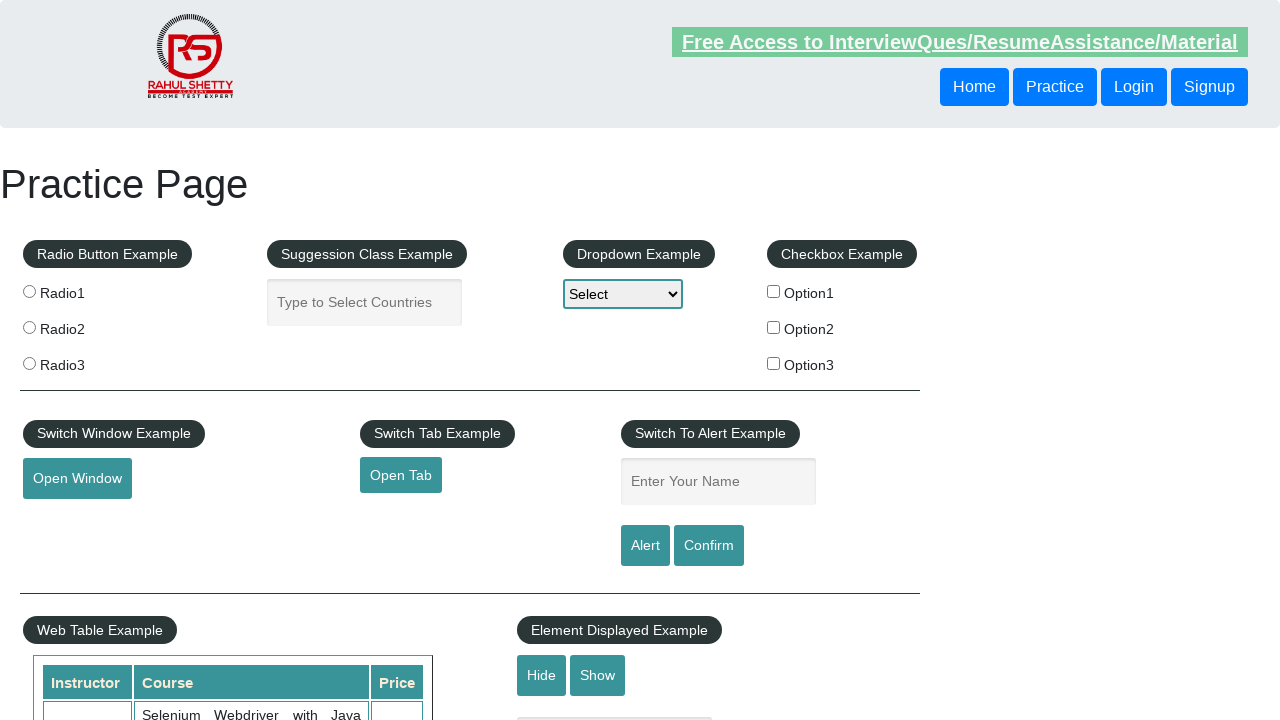

Retrieved href attribute from blinking text element
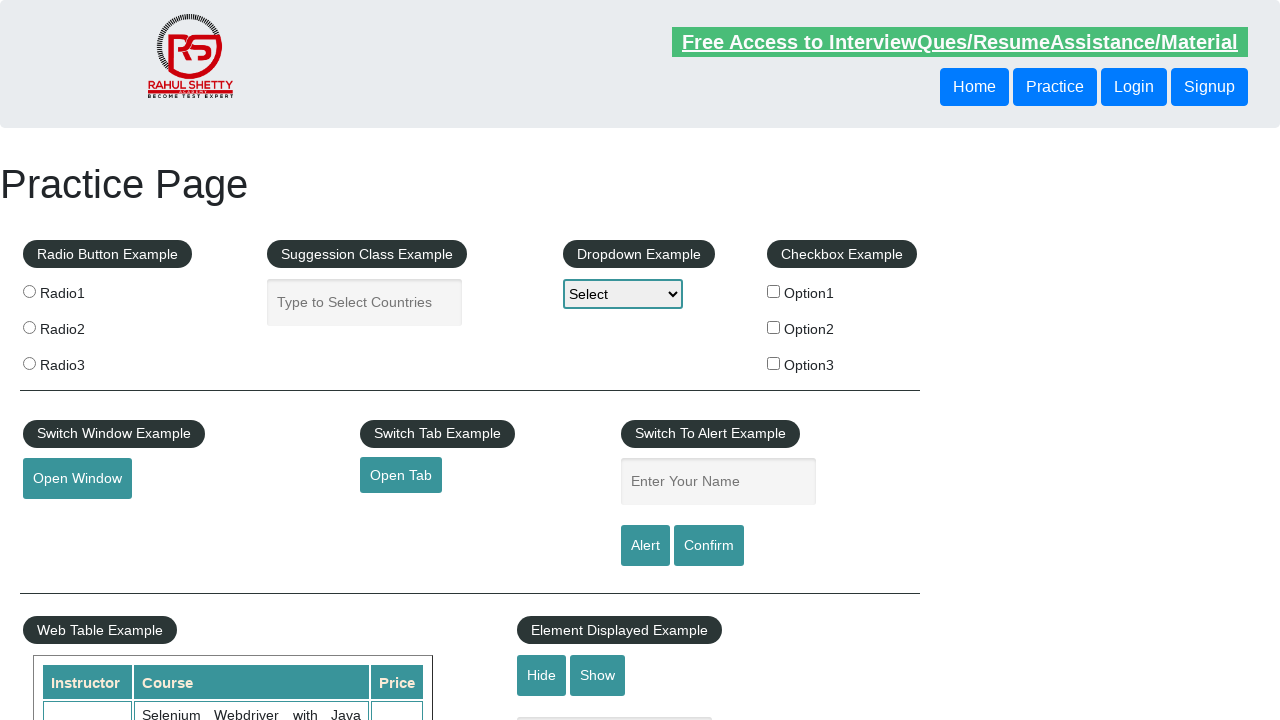

Verified blinking text element has href attribute (is a link)
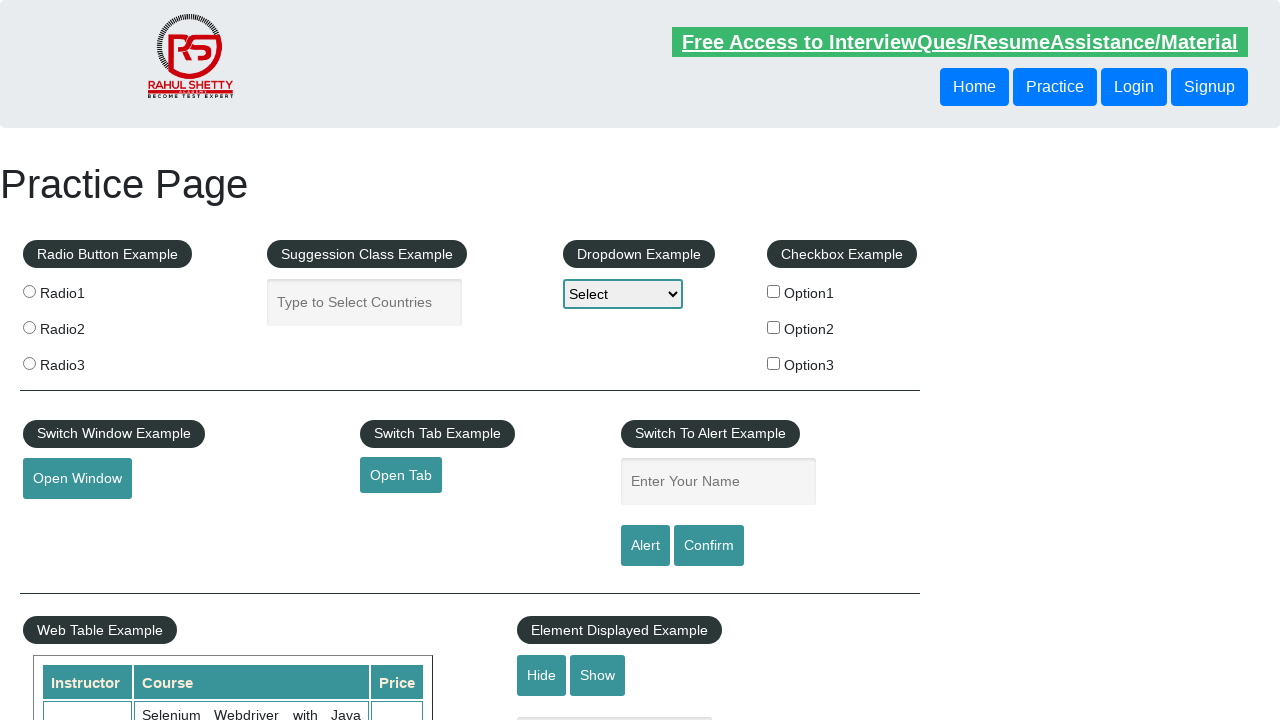

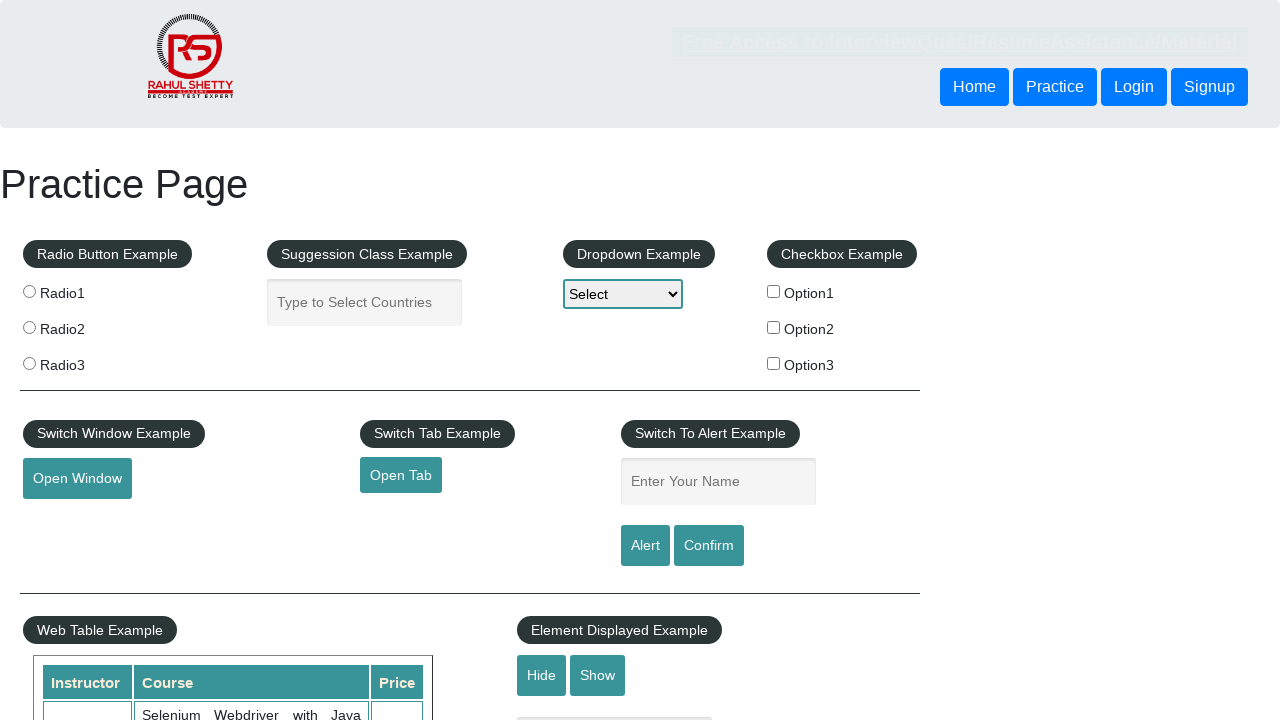